Tests JavaScript alert handling by interacting with three different types of alerts: basic alert, confirmation dialog, and prompt dialog

Starting URL: https://the-internet.herokuapp.com/javascript_alerts

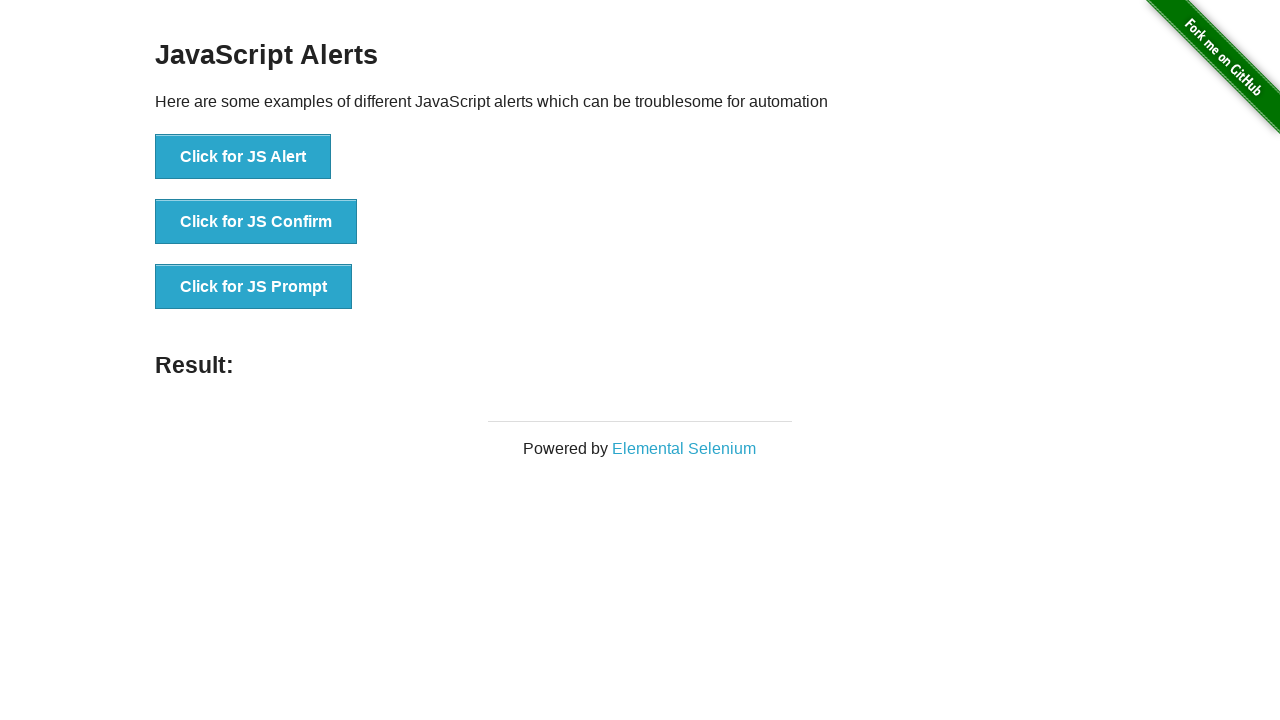

Clicked basic JS alert button at (243, 157) on button[onclick='jsAlert()']
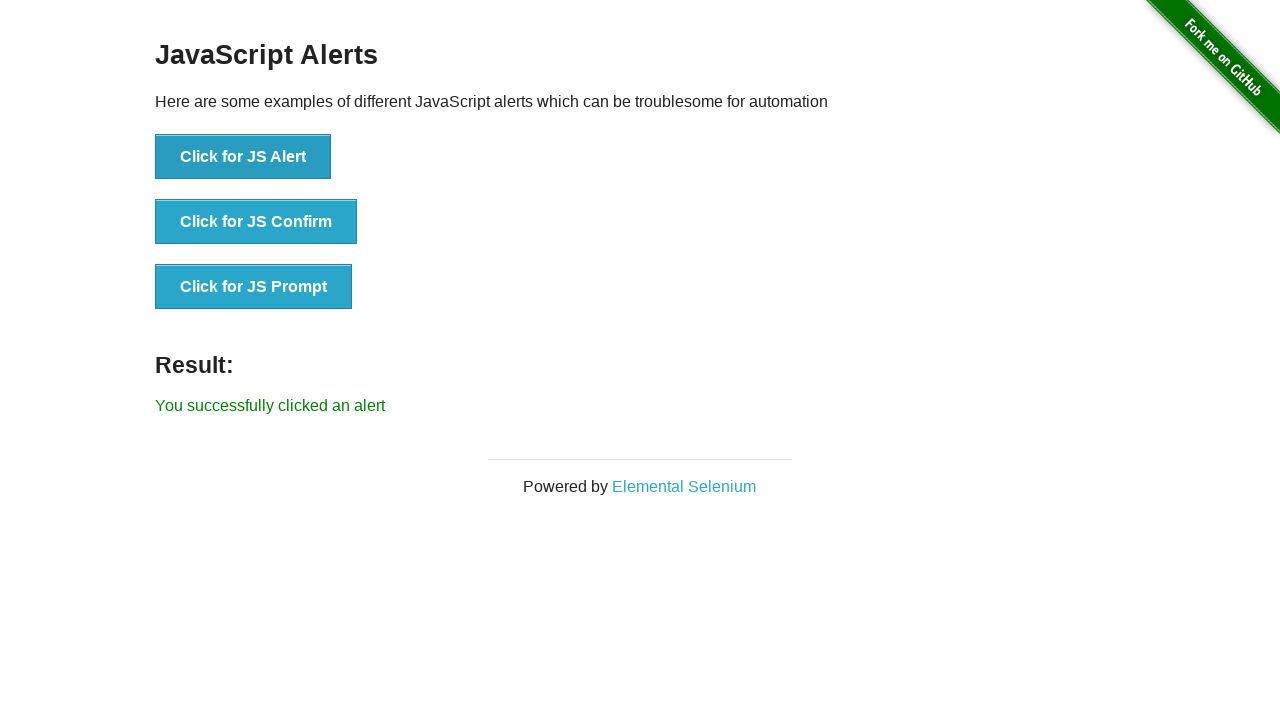

Set up dialog handler to accept alerts
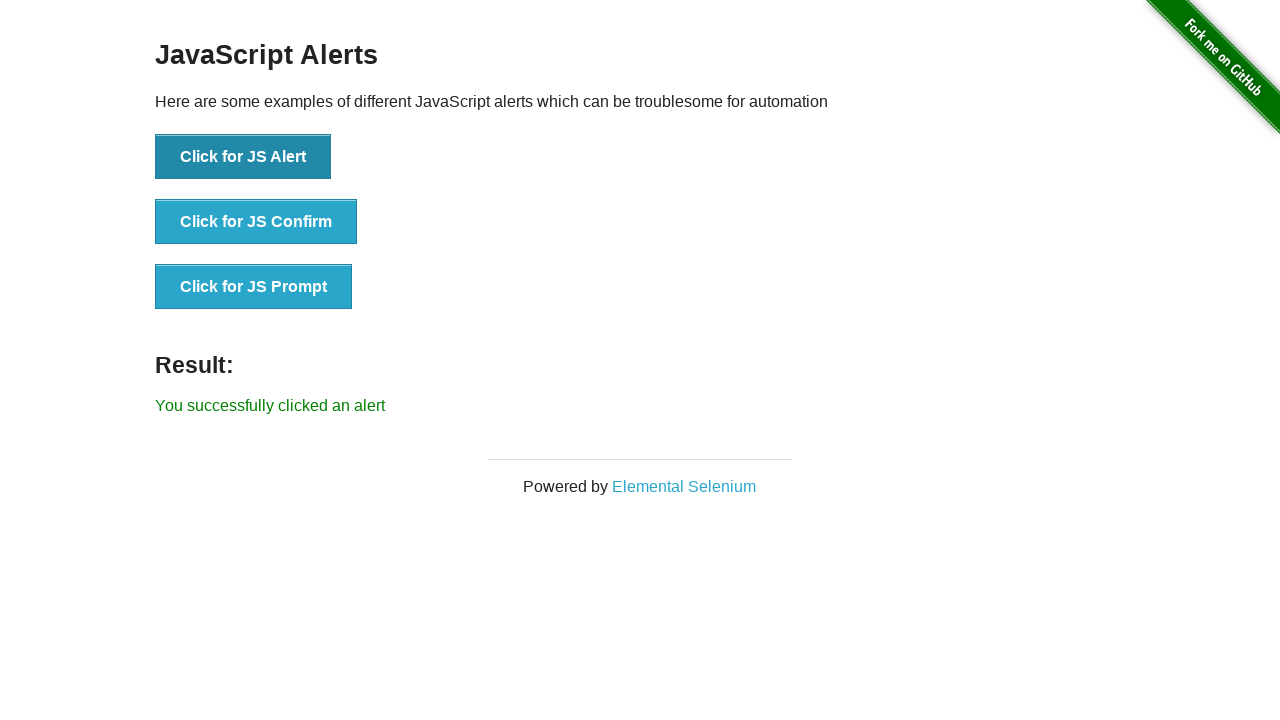

Clicked JS confirmation dialog button at (256, 222) on button[onclick='jsConfirm()']
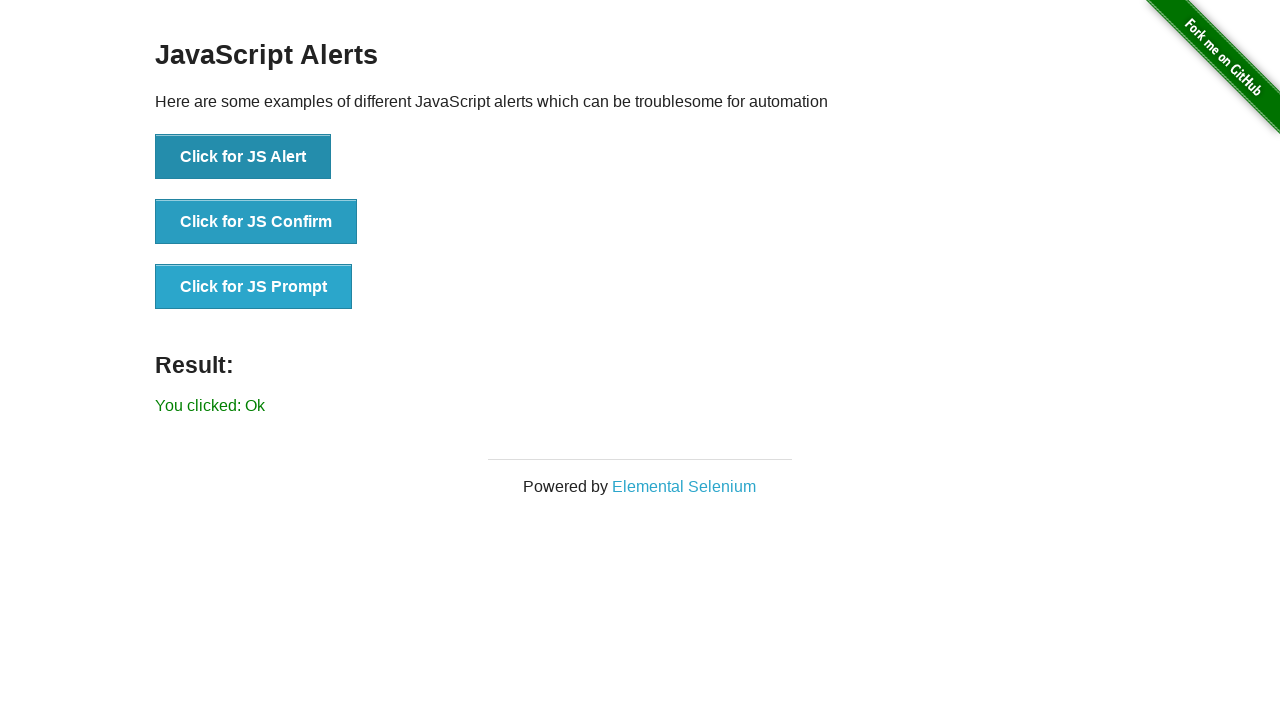

Set up dialog handler to dismiss confirmation
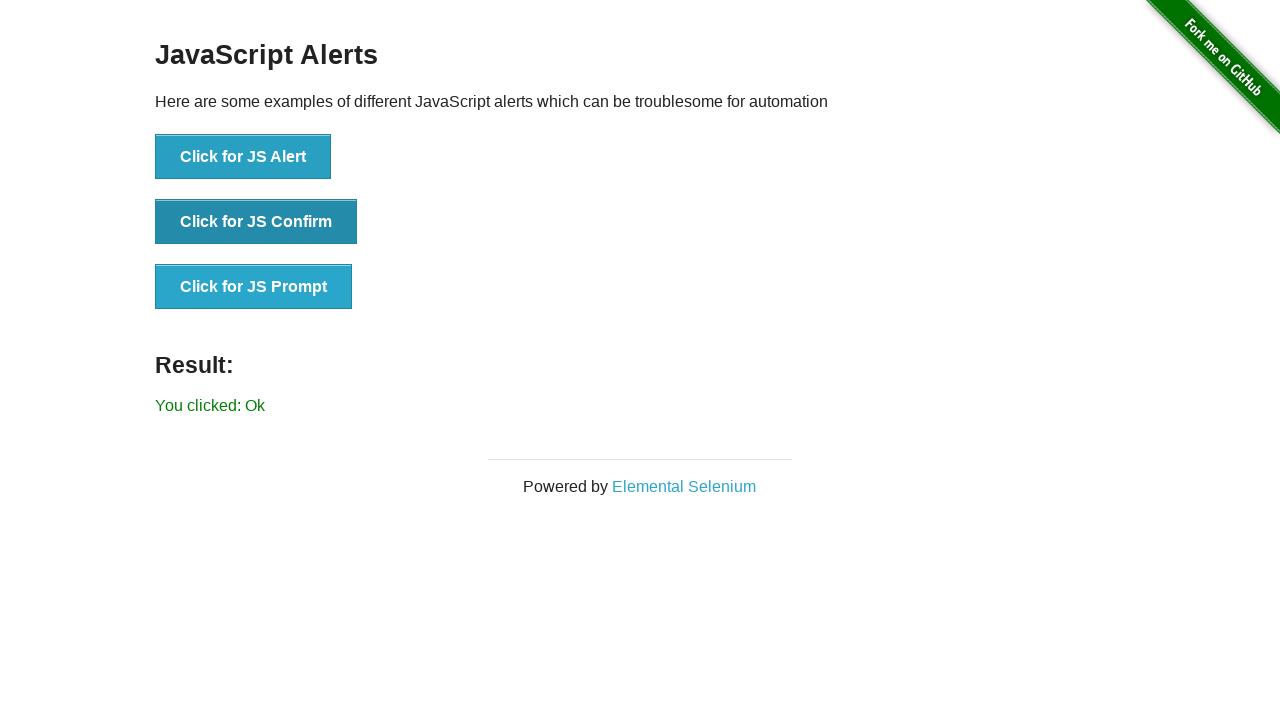

Clicked JS prompt dialog button at (254, 287) on button[onclick='jsPrompt()']
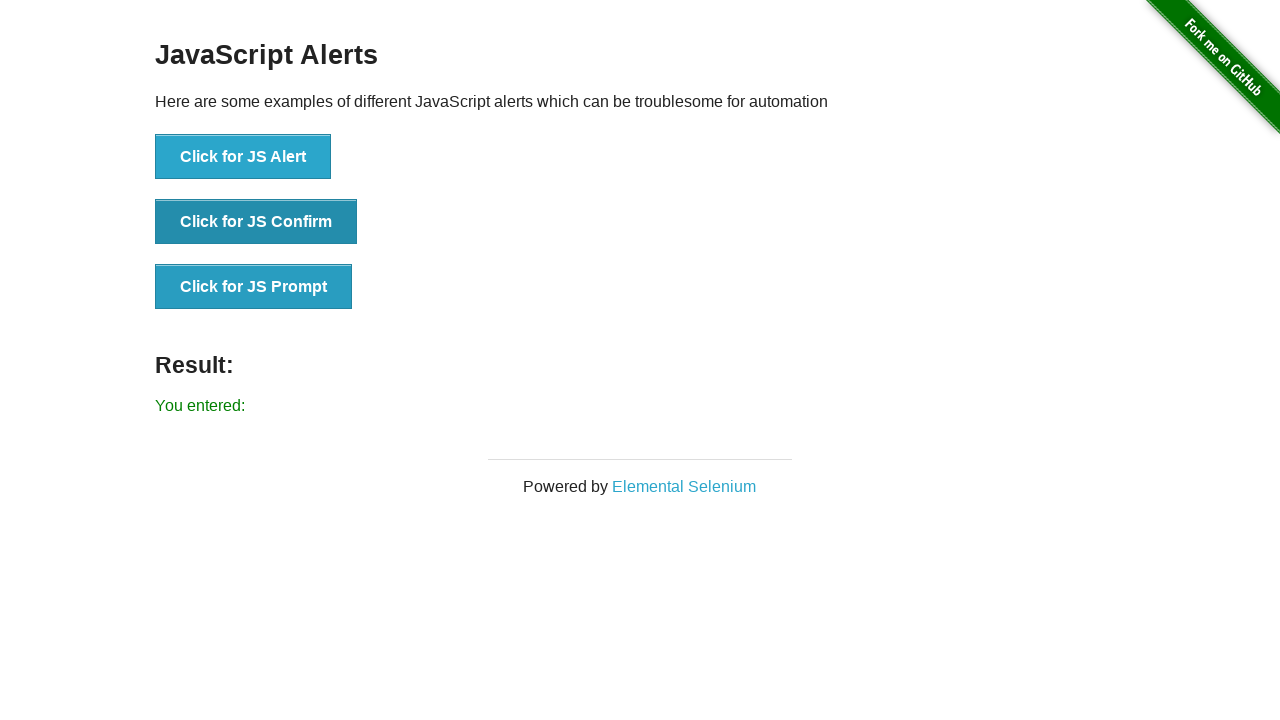

Set up dialog handler to accept prompt with 'Moustafa'
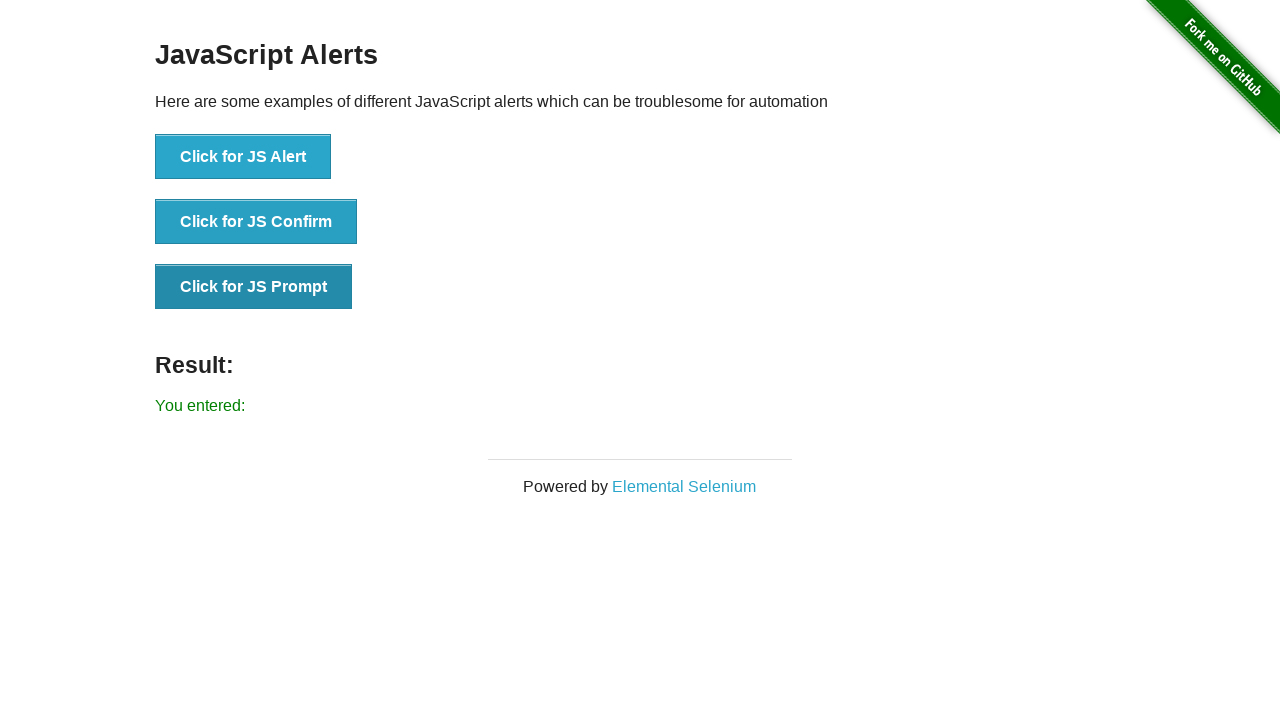

Triggered basic JS alert and accepted it at (243, 157) on button[onclick='jsAlert()']
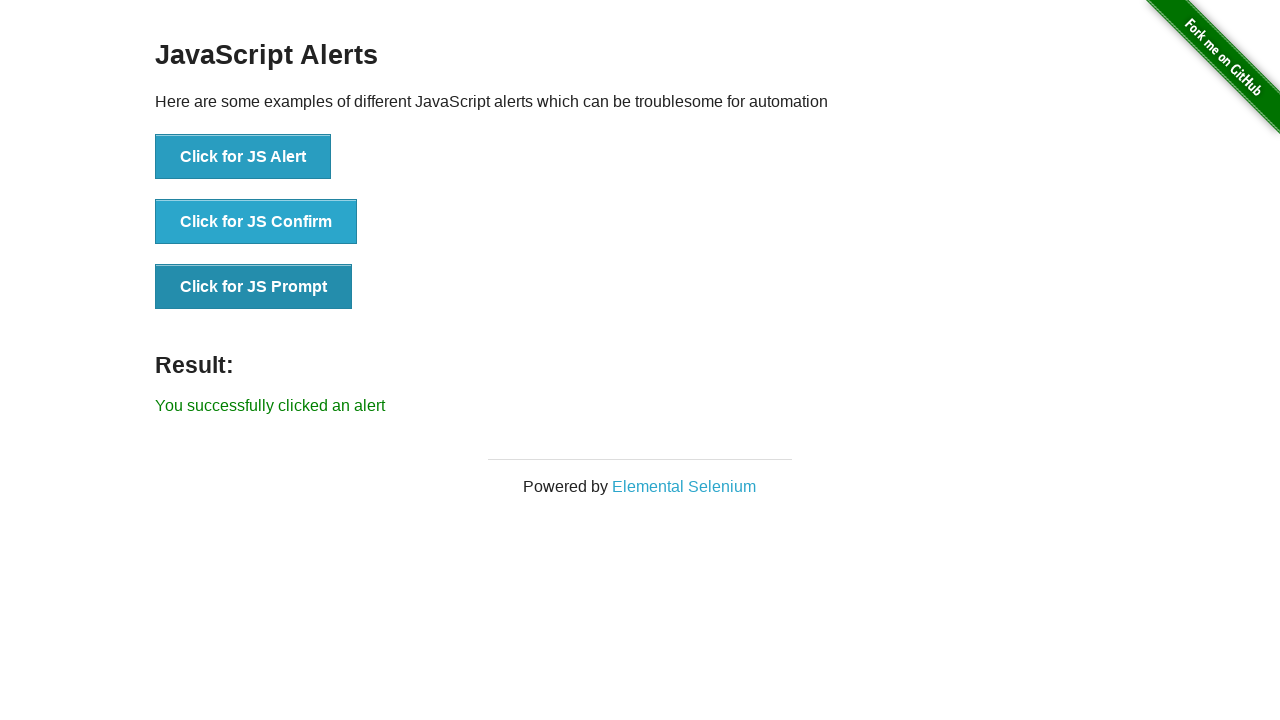

Triggered JS confirmation dialog and dismissed it at (256, 222) on button[onclick='jsConfirm()']
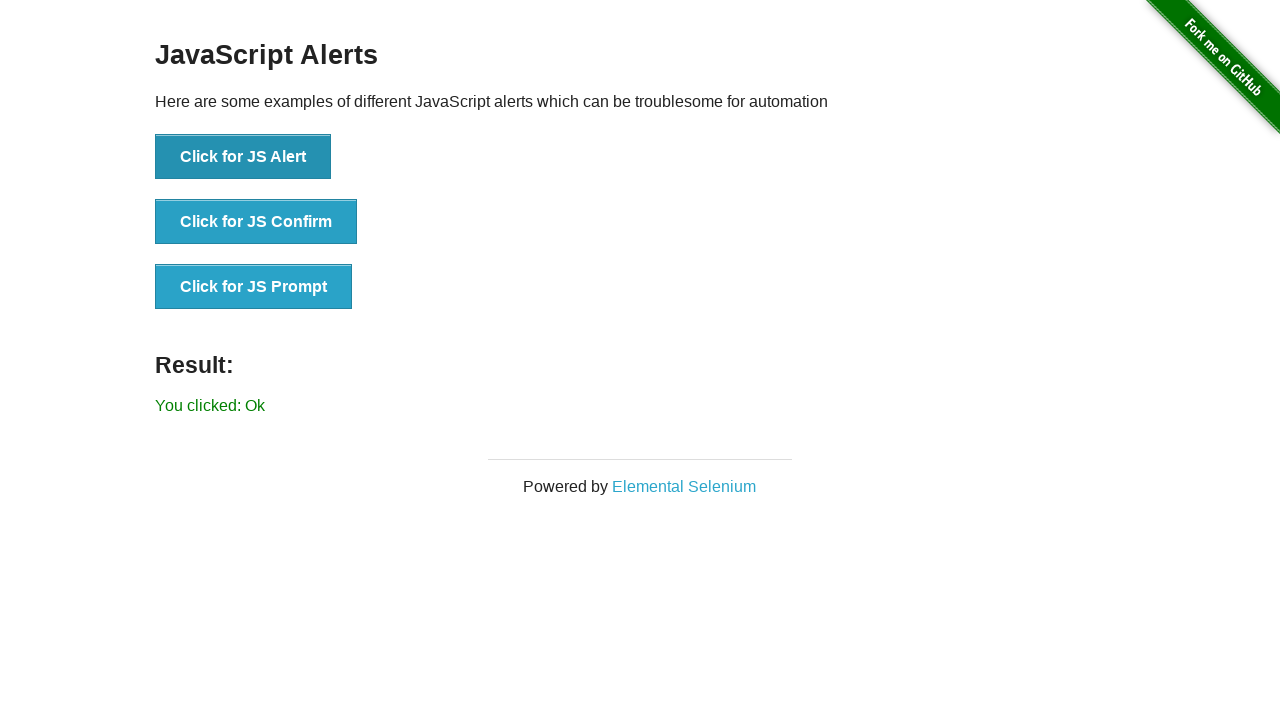

Triggered JS prompt dialog and accepted with 'Moustafa' at (254, 287) on button[onclick='jsPrompt()']
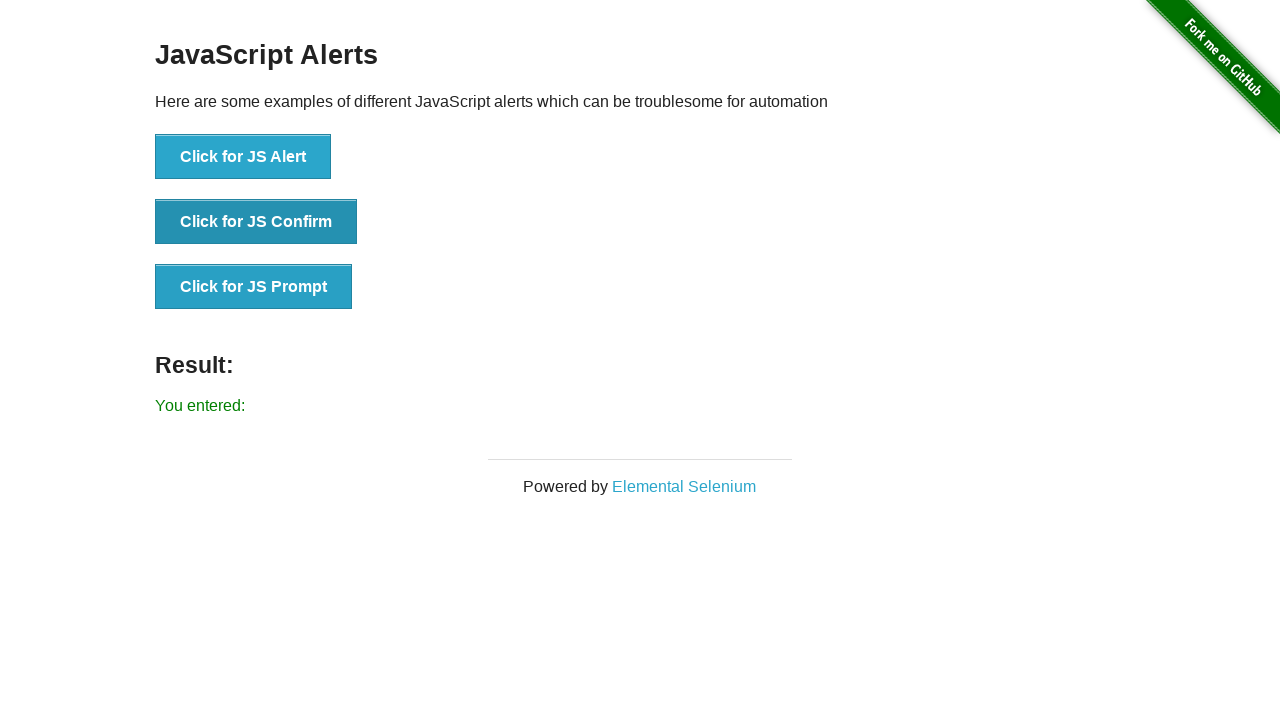

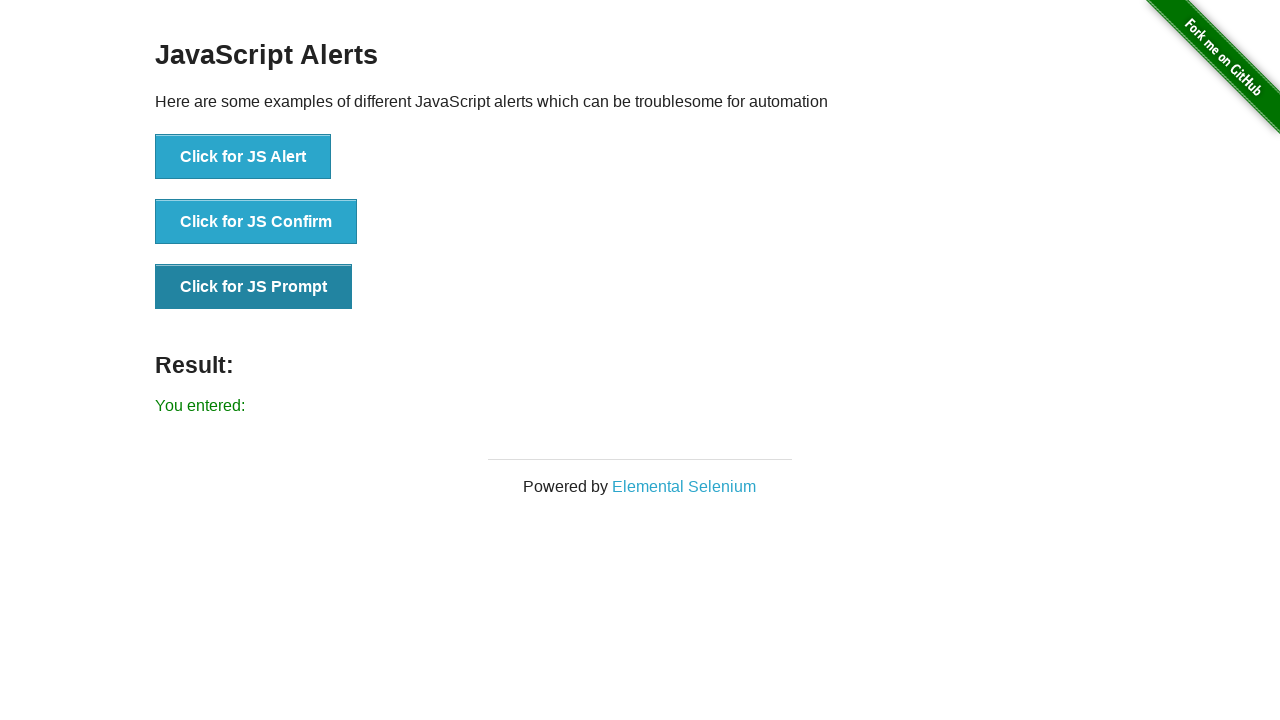